Tests drag and drop functionality by dragging an element to a droppable target area on jQuery UI demo page

Starting URL: https://jqueryui.com/droppable/

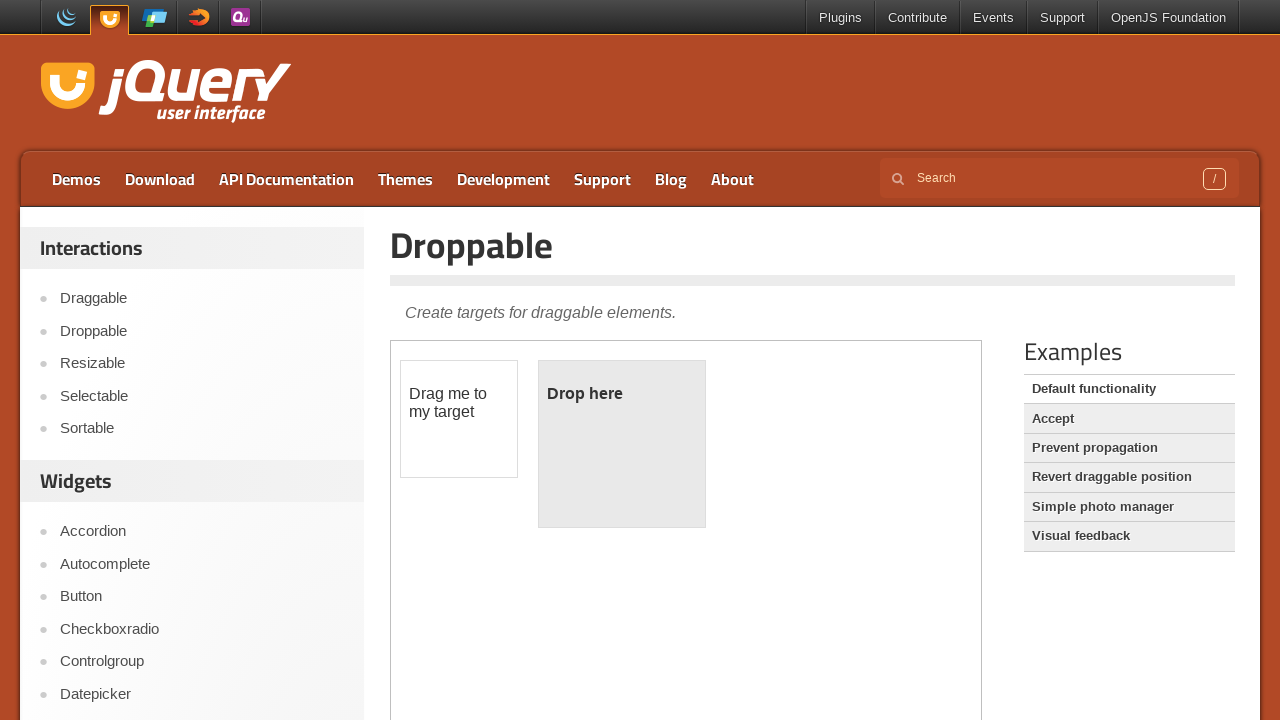

Located iframe containing drag and drop demo
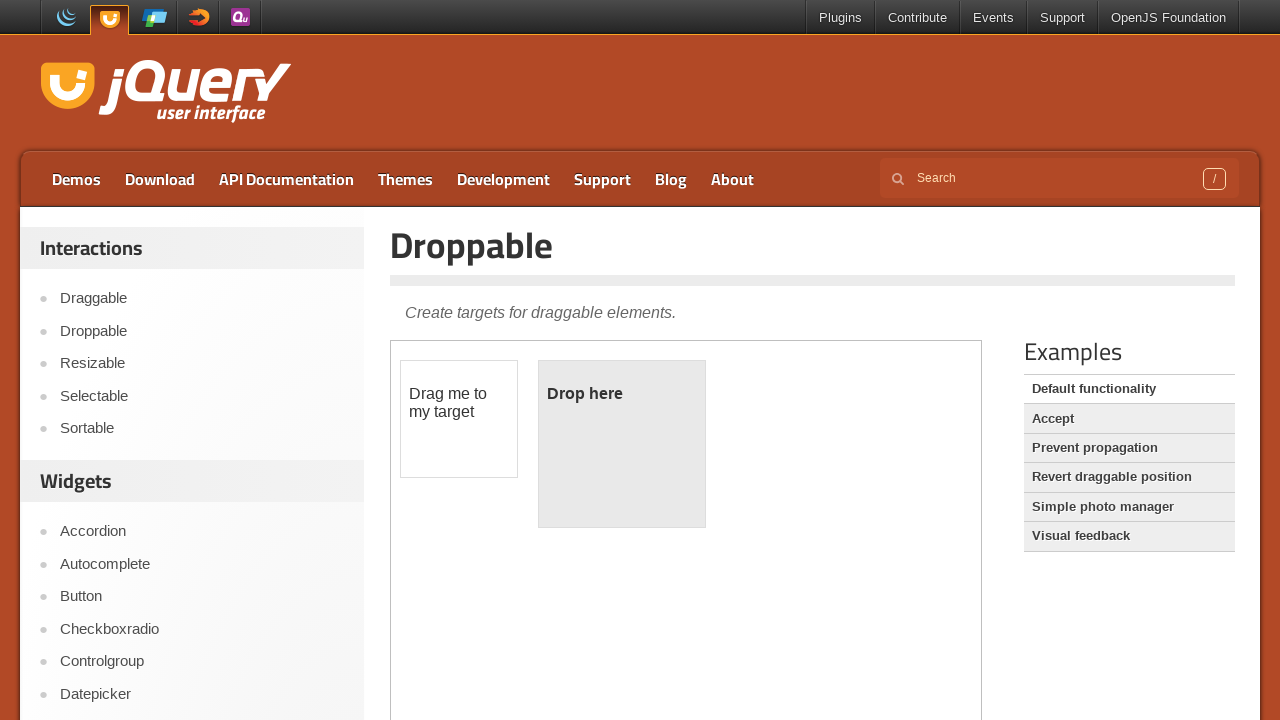

Located draggable element with text 'Drag me to my target'
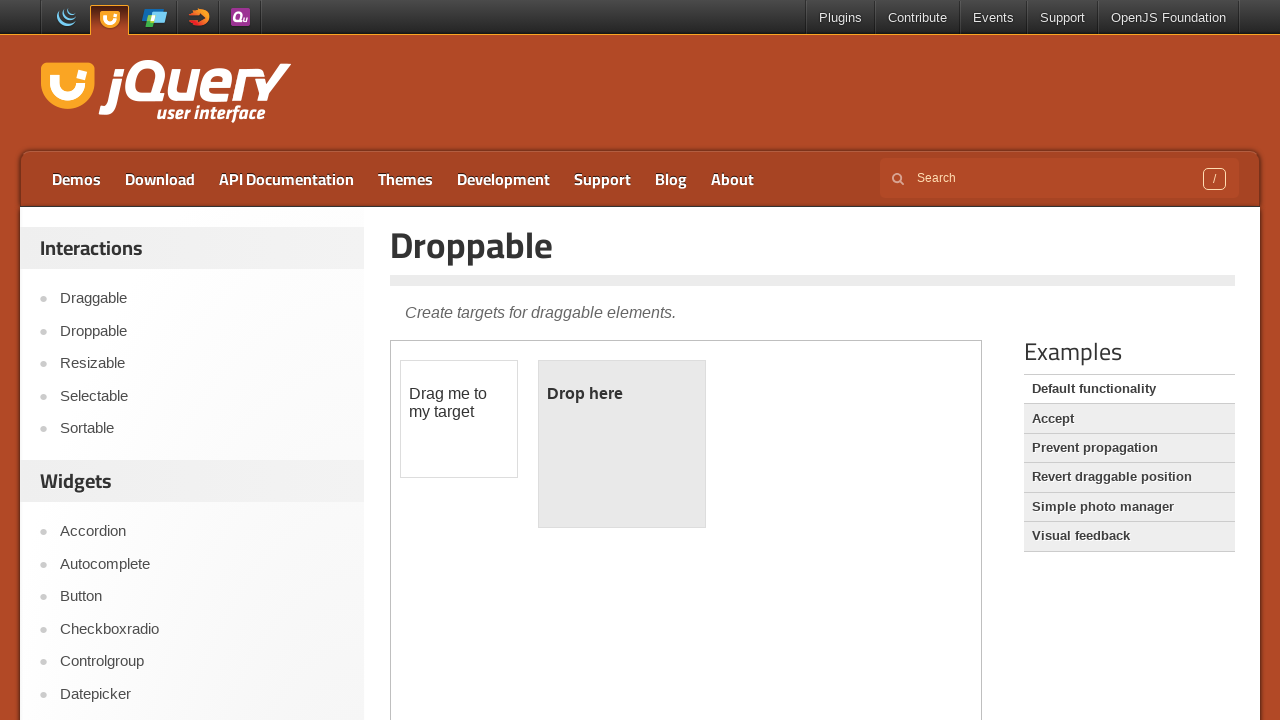

Located droppable target element
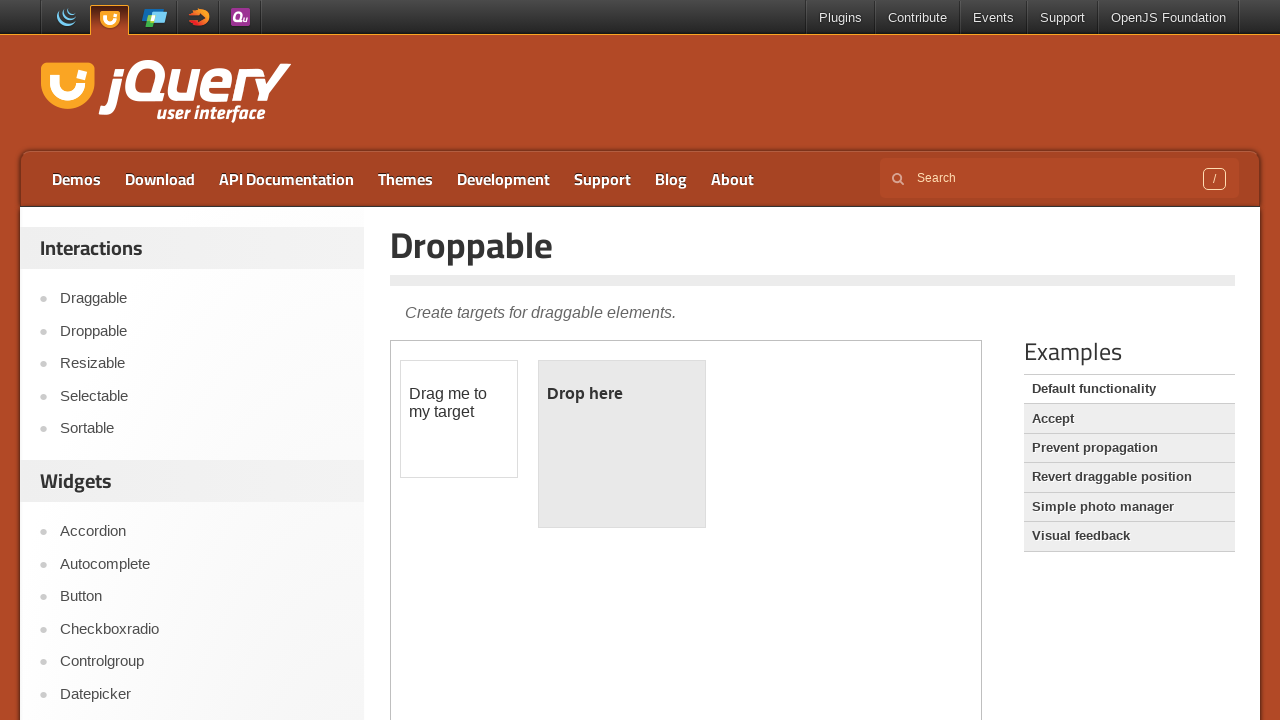

Dragged element to droppable target at (622, 444)
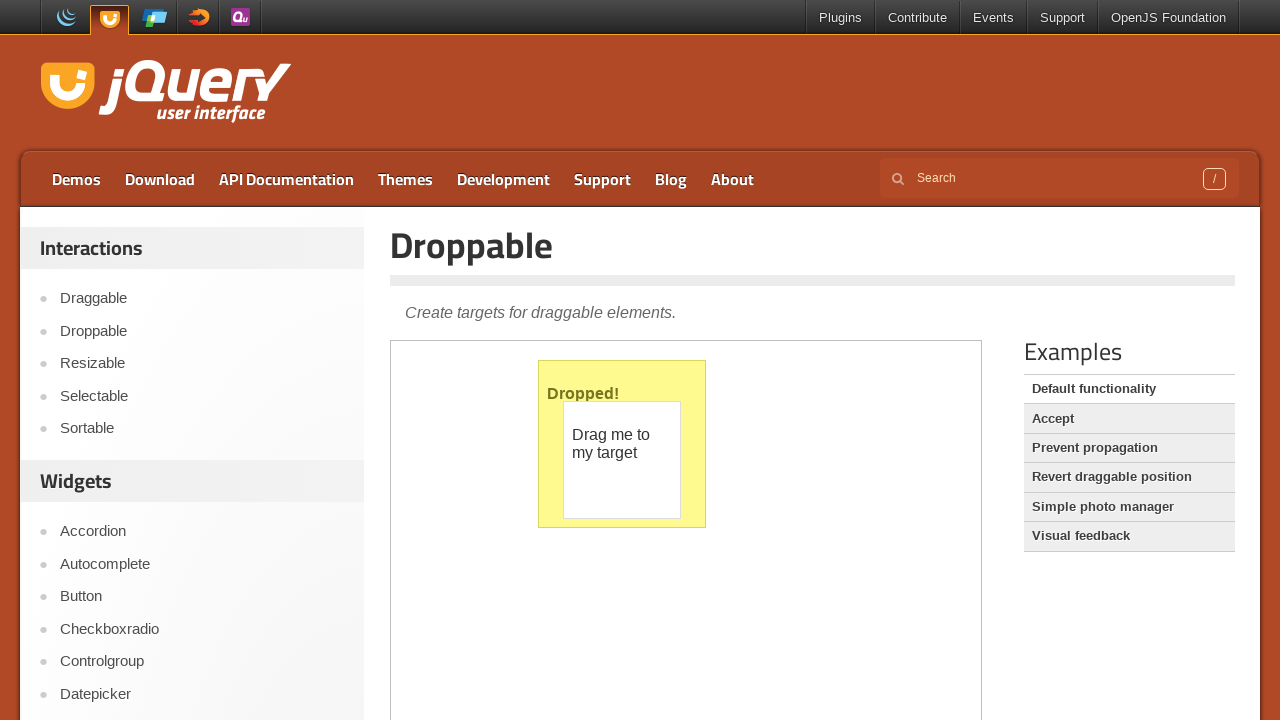

Verified successful drop - 'Dropped!' message appeared
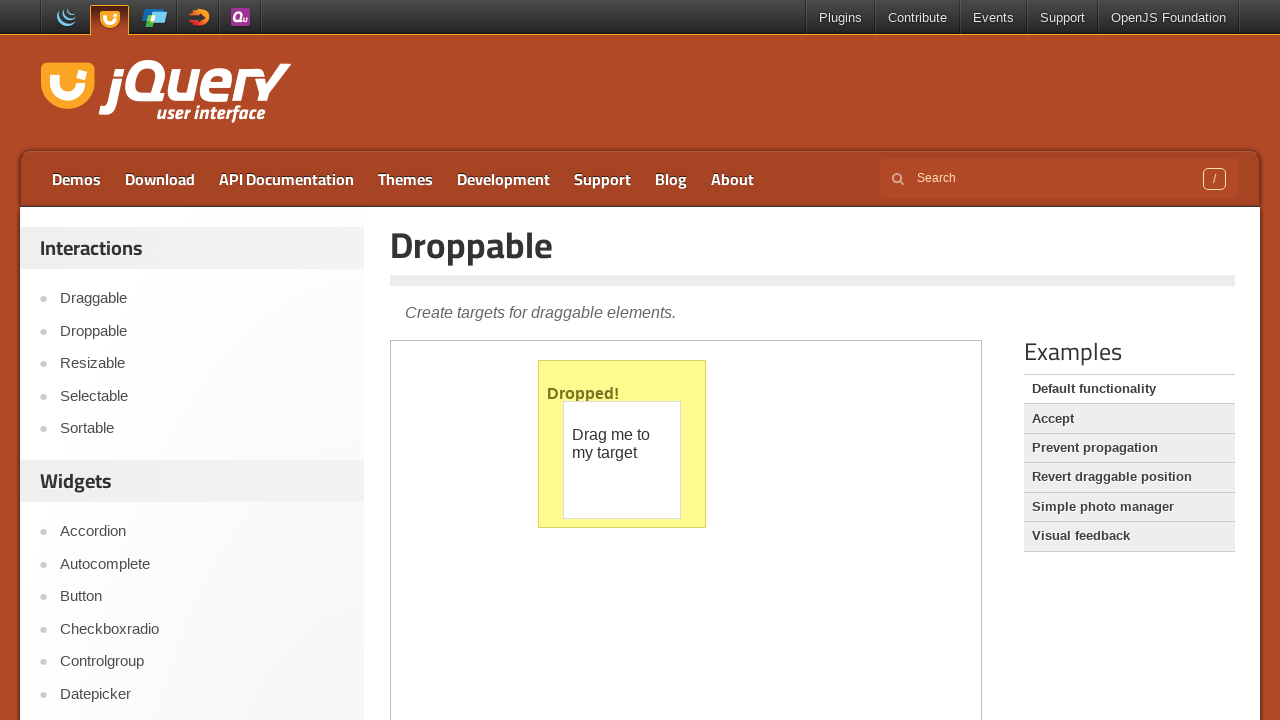

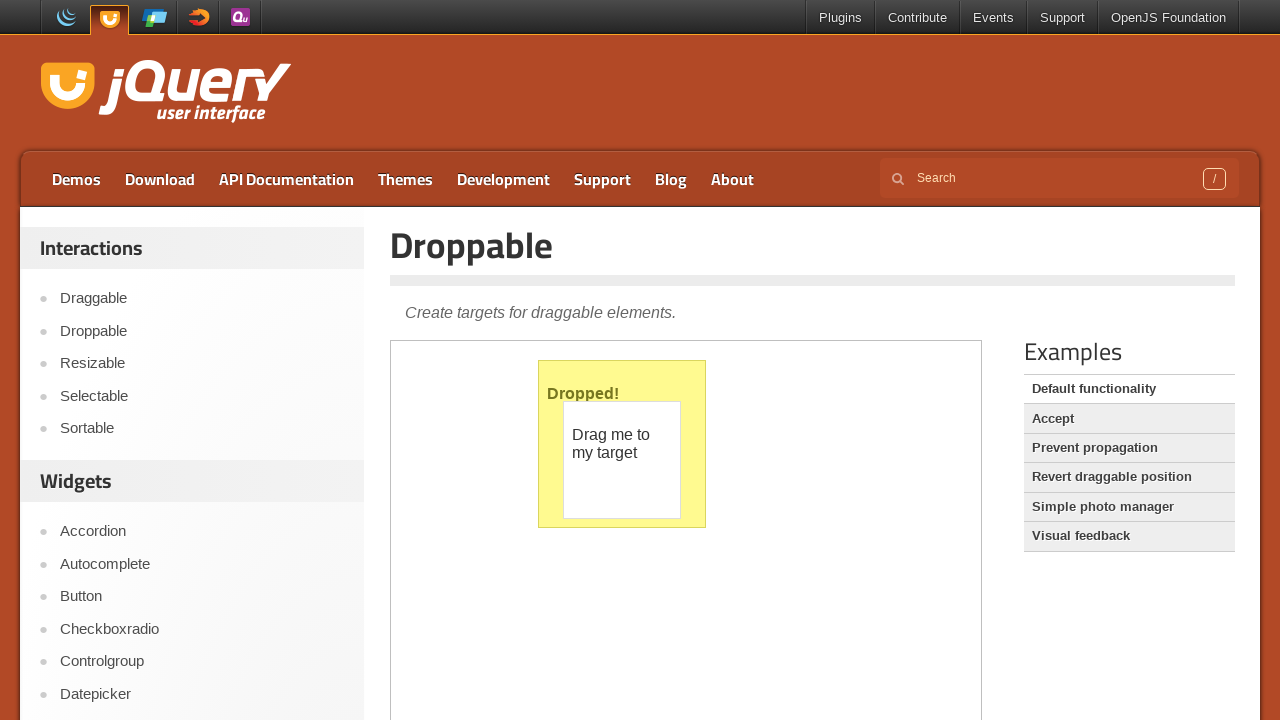